Tests dynamic loading functionality by clicking a Start button, waiting for the loading indicator to disappear, and verifying that "Hello World!" text is displayed.

Starting URL: https://automationfc.github.io/dynamic-loading/

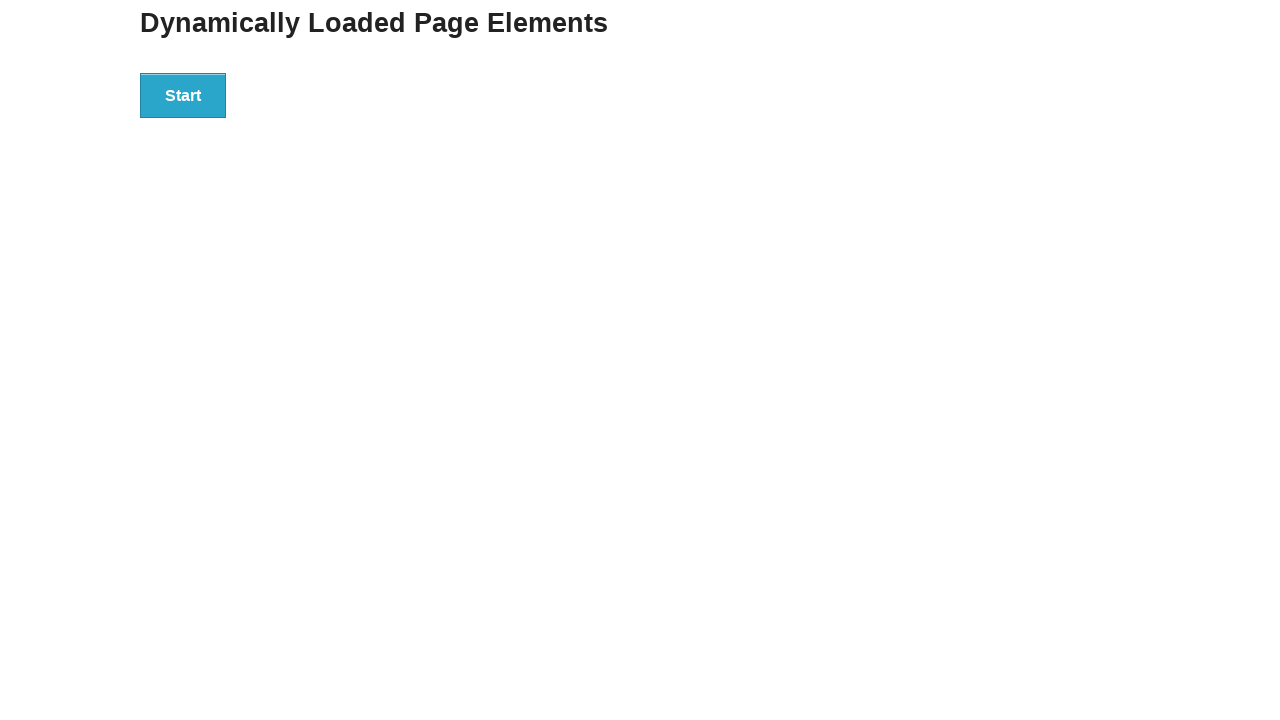

Clicked the Start button at (183, 95) on xpath=//*[text()='Start']
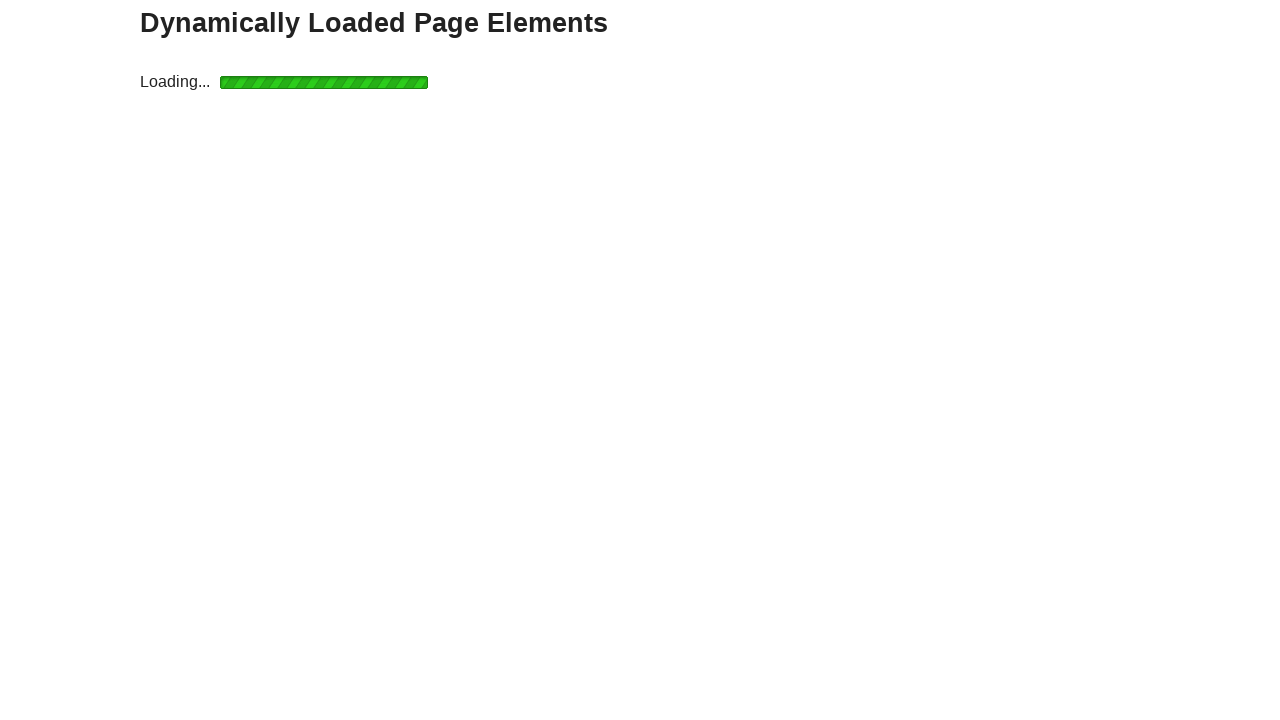

Loading indicator disappeared
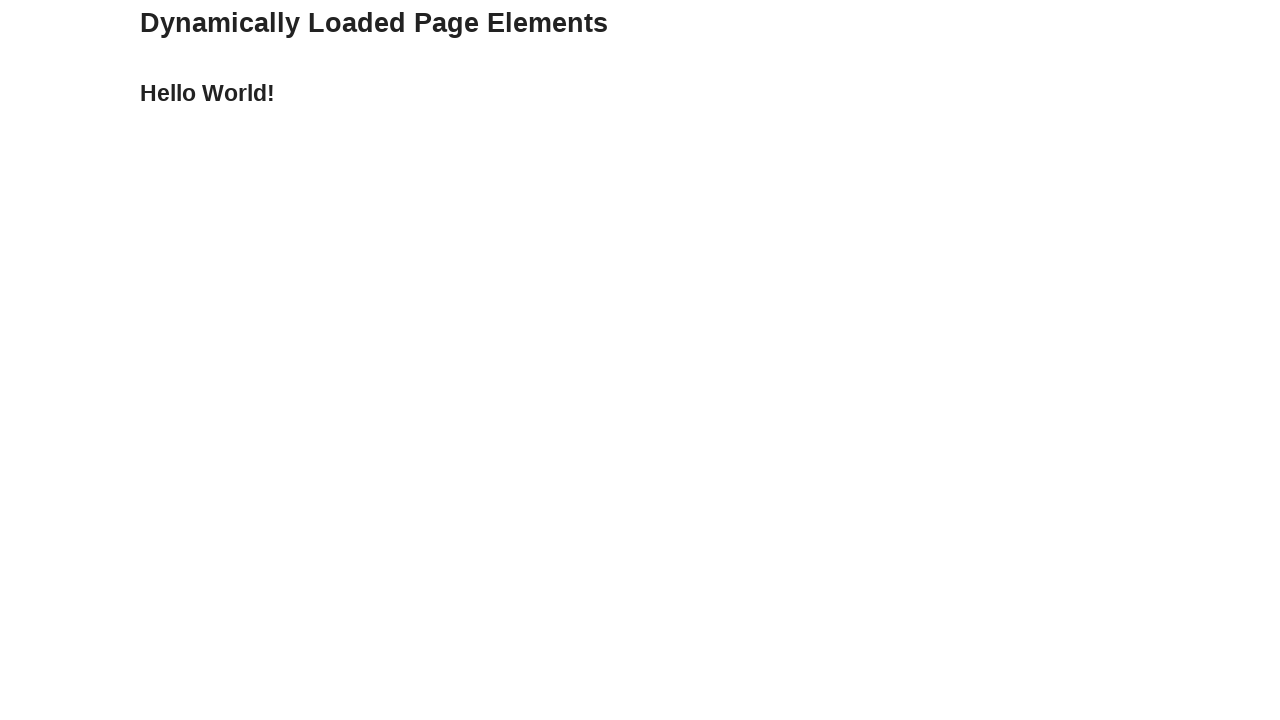

Hello World! text became visible
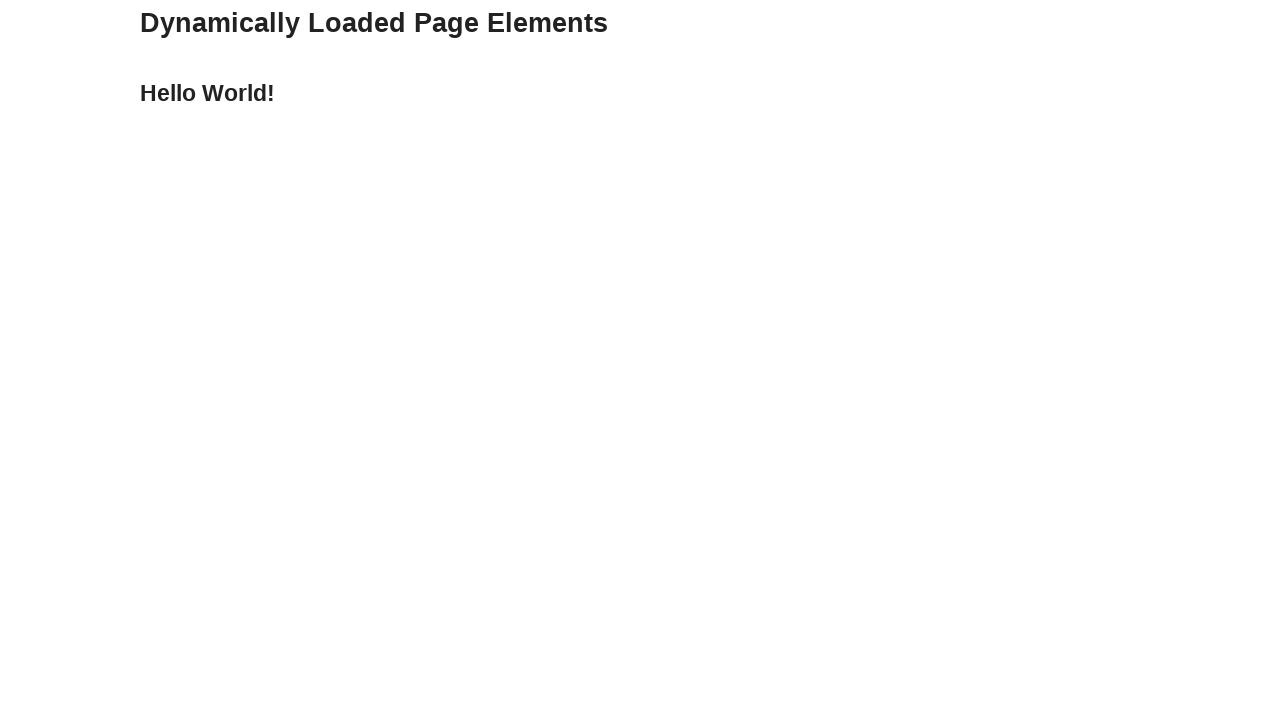

Verified that Hello World! text is visible
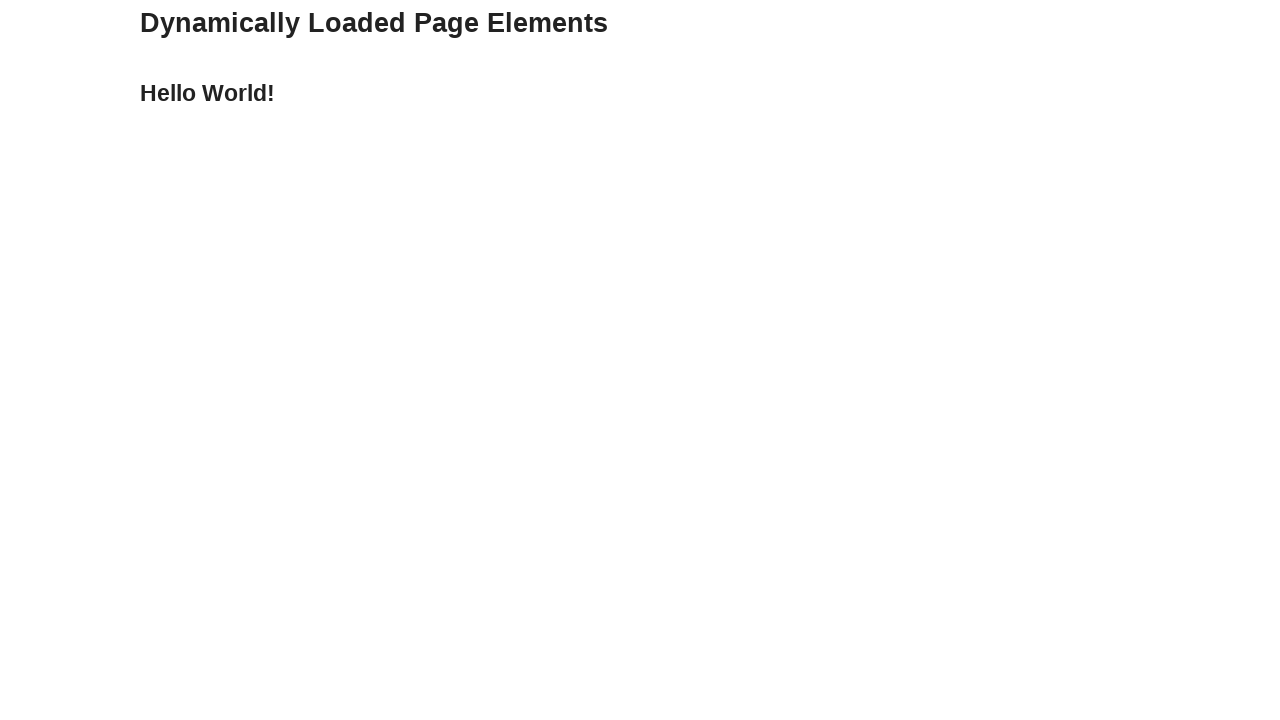

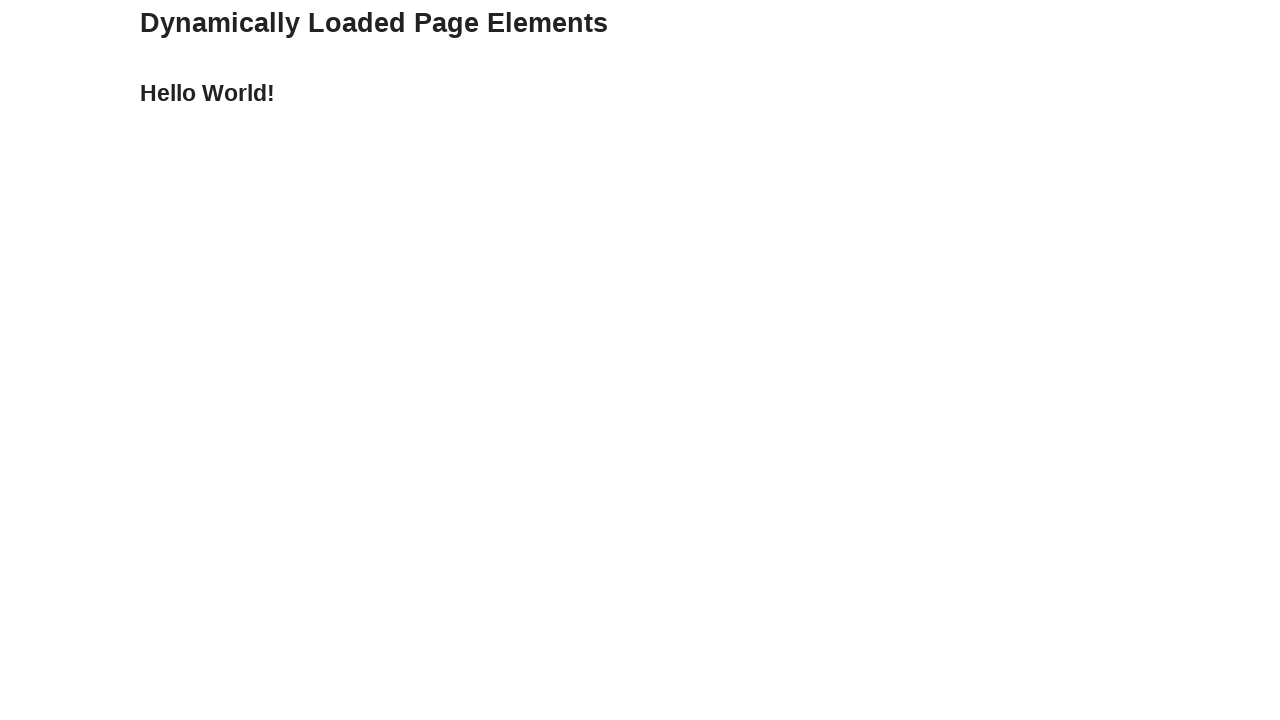